Navigates to Flipkart homepage and takes a screenshot

Starting URL: https://www.flipkart.com/

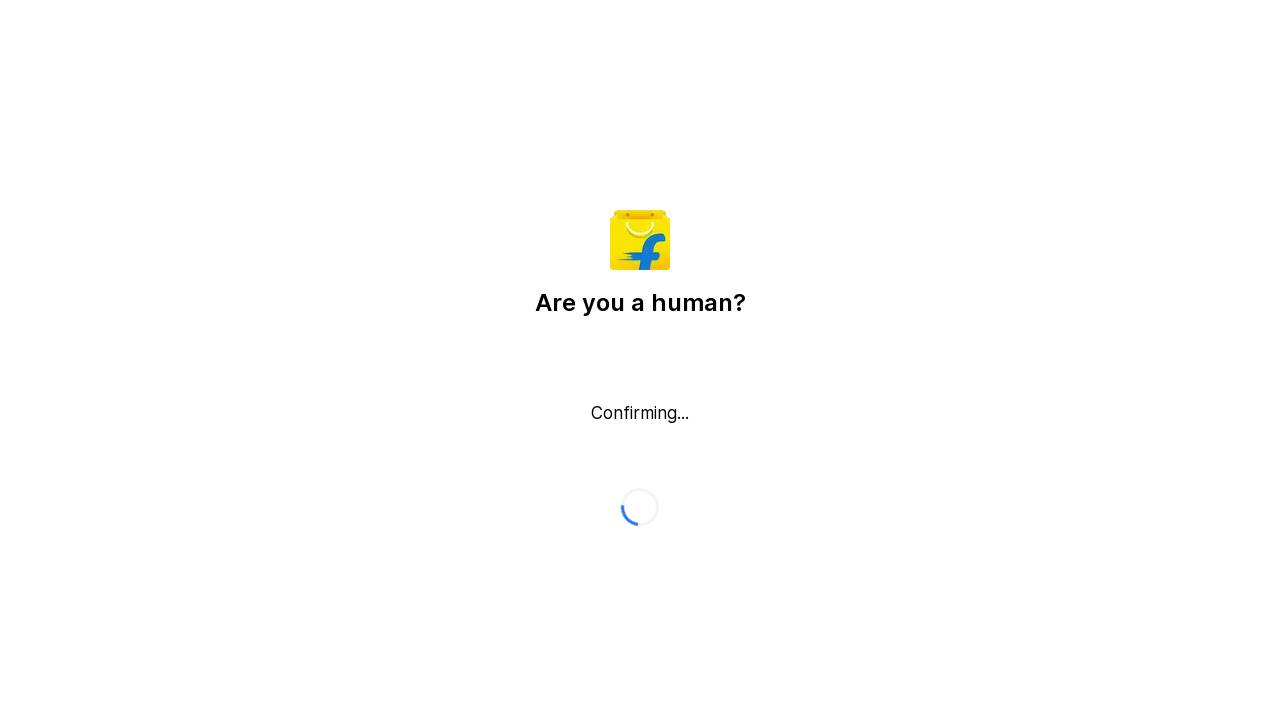

Waited for page to load completely (networkidle state)
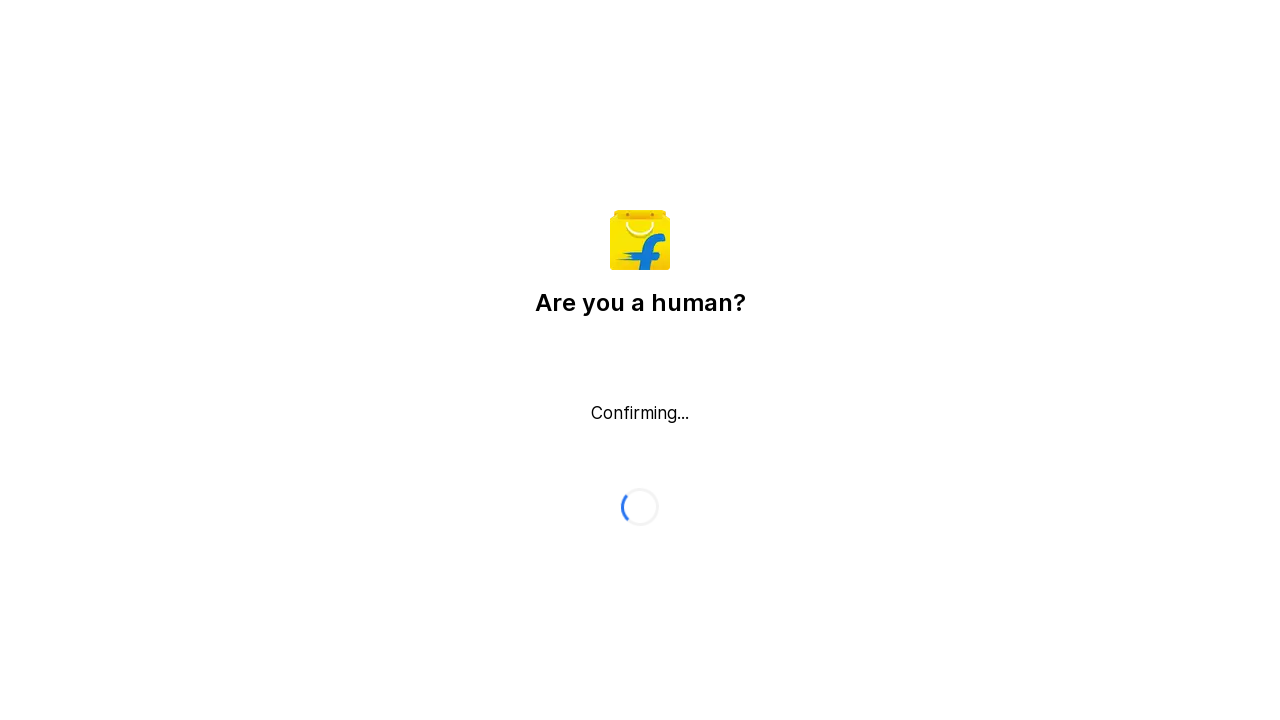

Captured screenshot of Flipkart homepage after loading
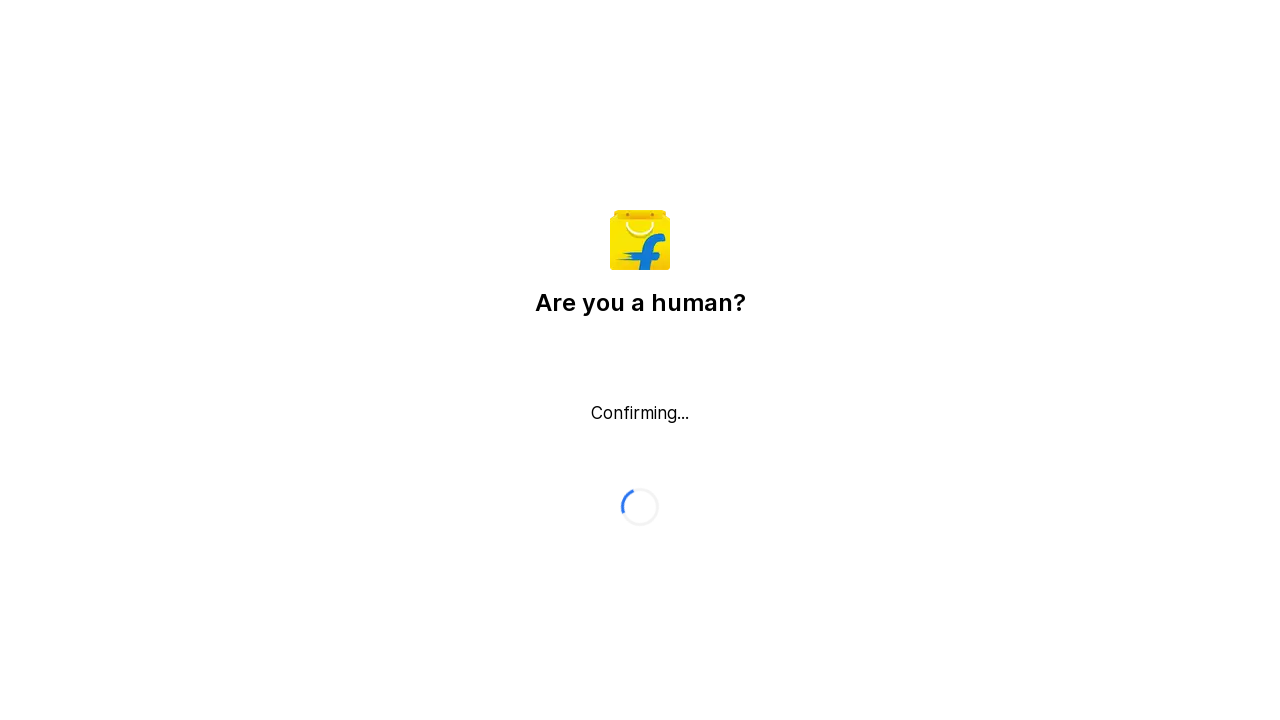

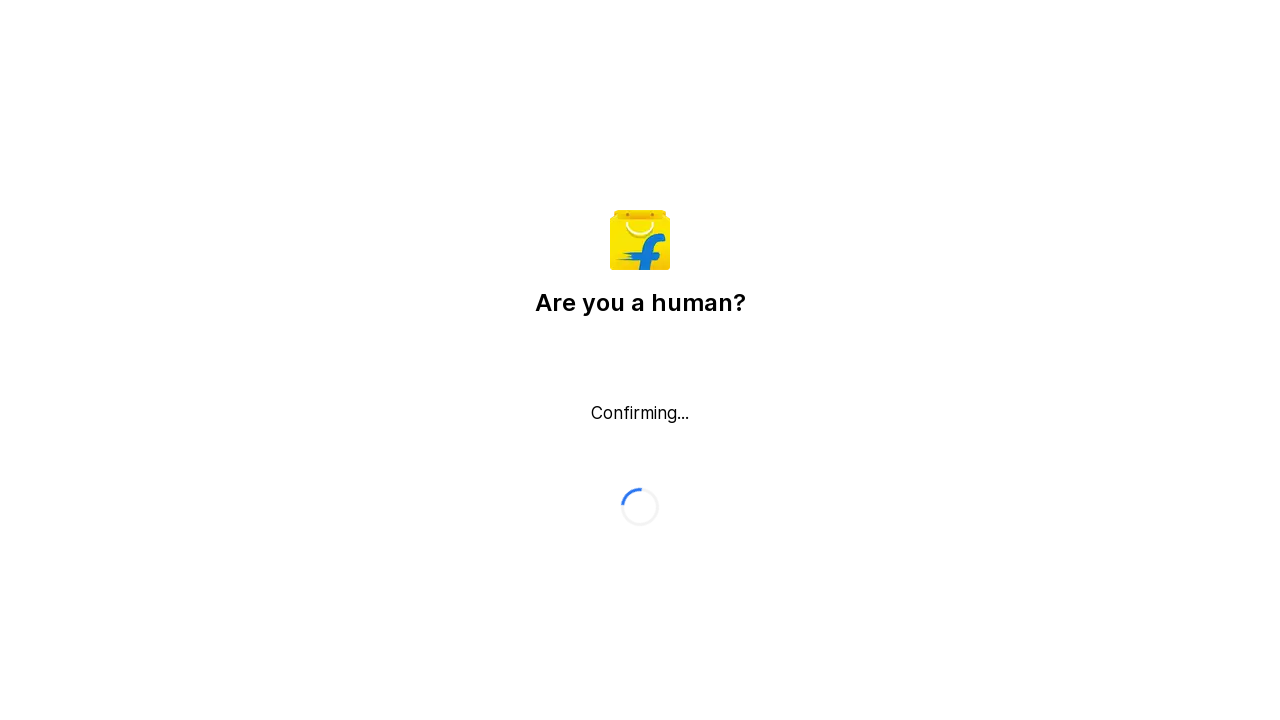